Tests a registration form by filling required fields (name, surname, email) and verifying successful submission with a congratulations message.

Starting URL: http://suninjuly.github.io/registration1.html

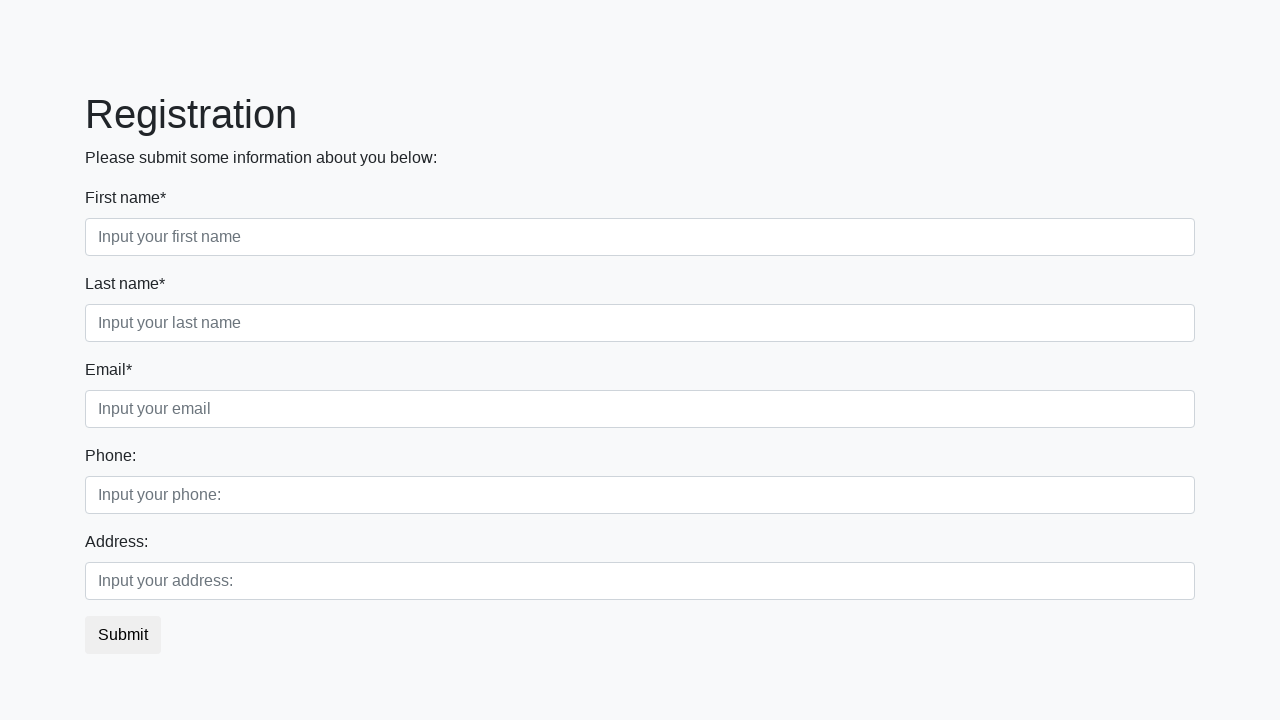

Navigated to registration form page
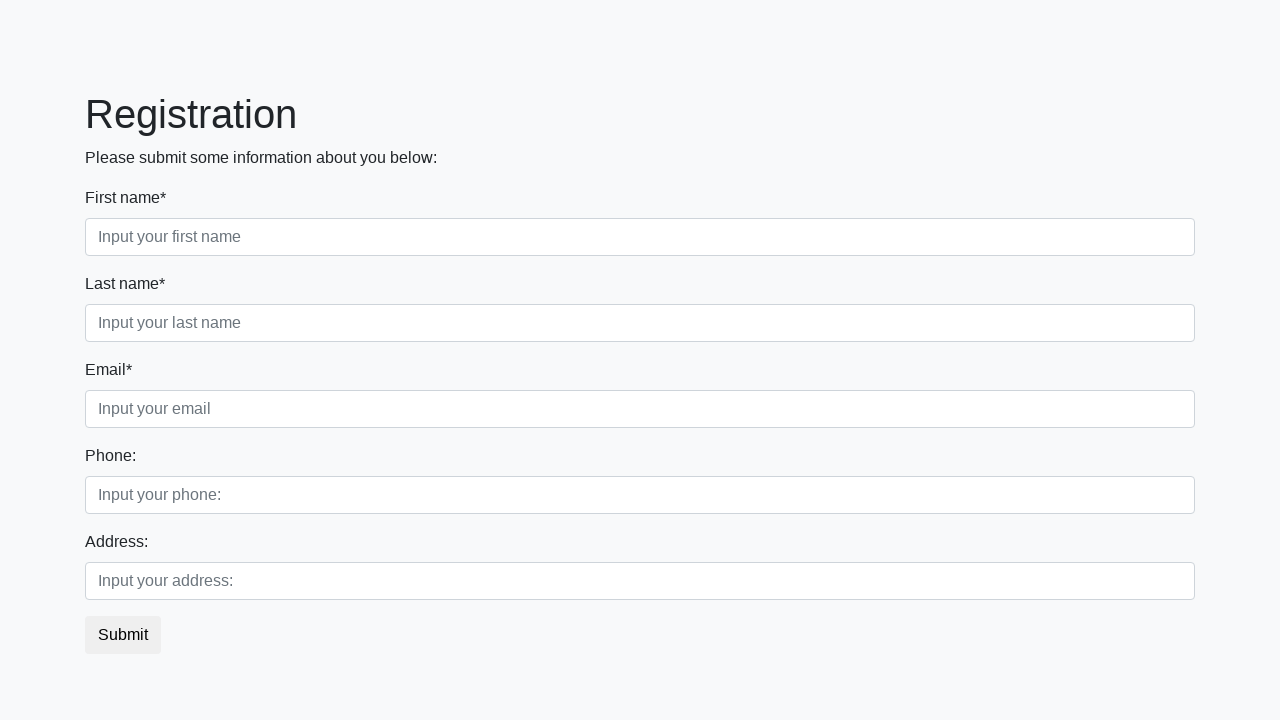

Filled name field with 'Maria' on div.first_block > :nth-child(1) > input.form-control.first
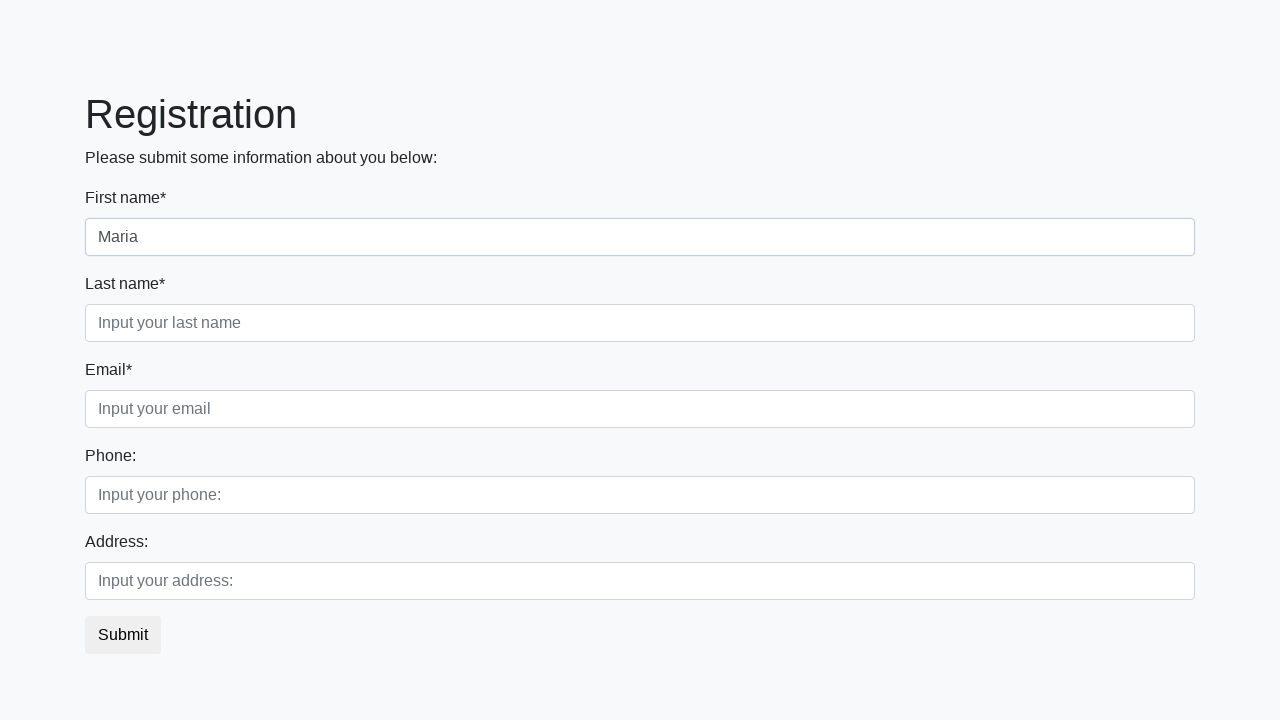

Filled surname field with 'Smirnova' on div.first_block > :nth-child(2) > input.form-control.second
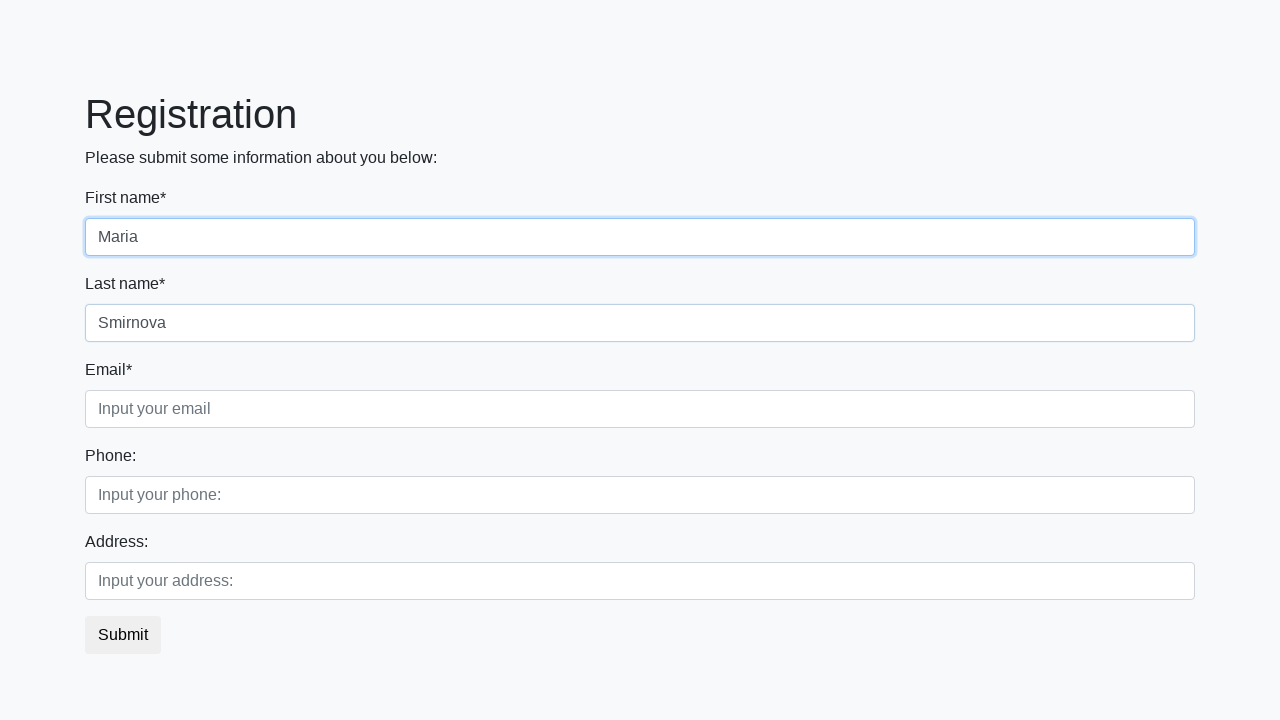

Filled email field with 'maria.smirnova@example.com' on div.first_block > :nth-child(3) > input.form-control.third
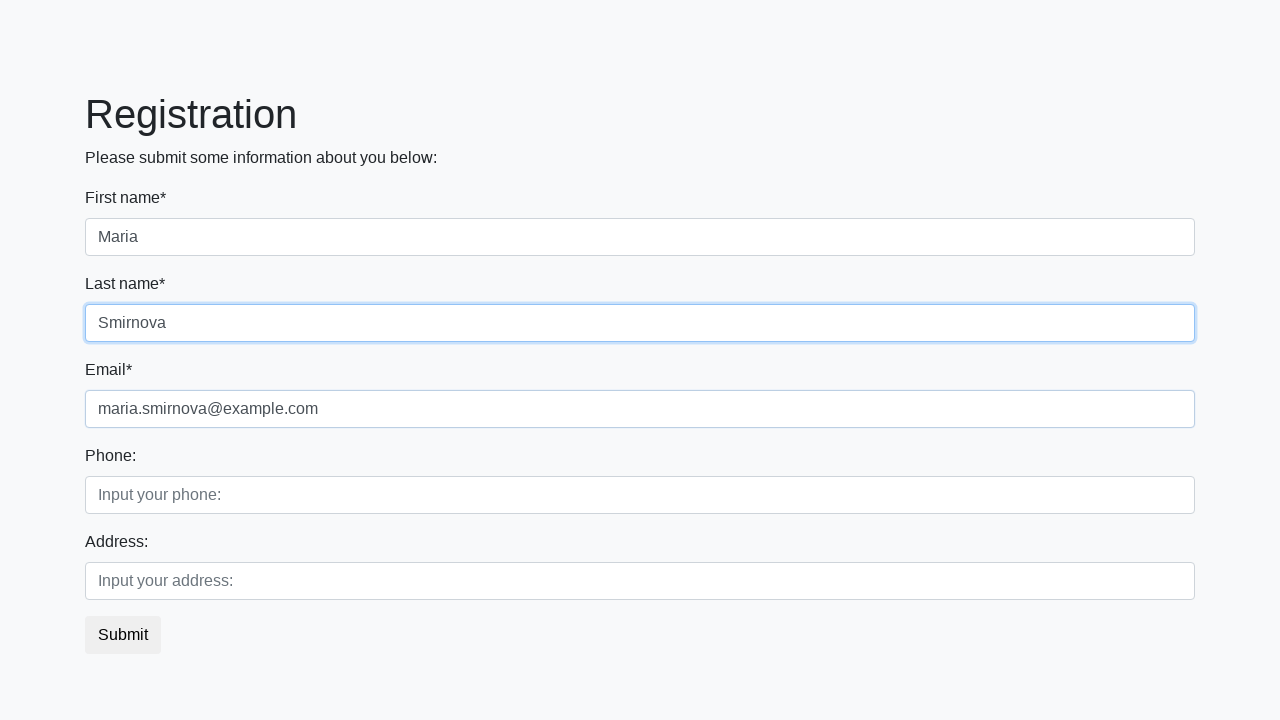

Clicked submit button to submit registration form at (123, 635) on button.btn
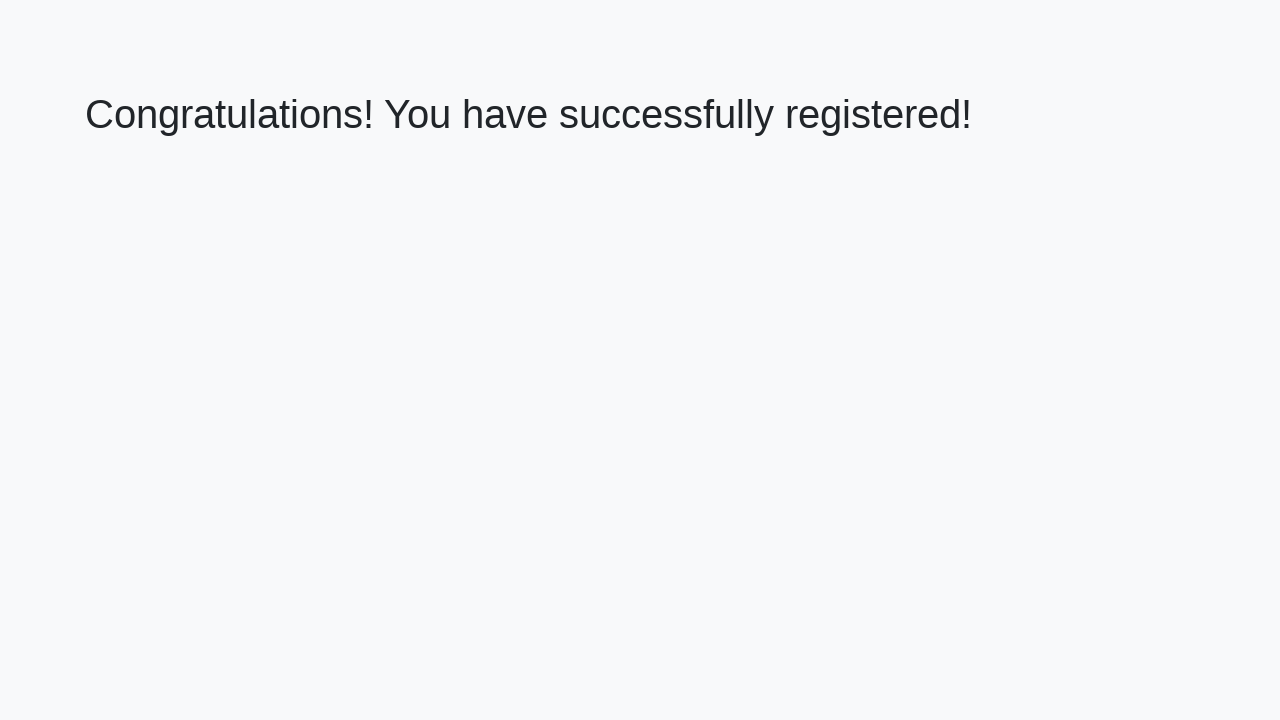

Congratulations message displayed - registration successful
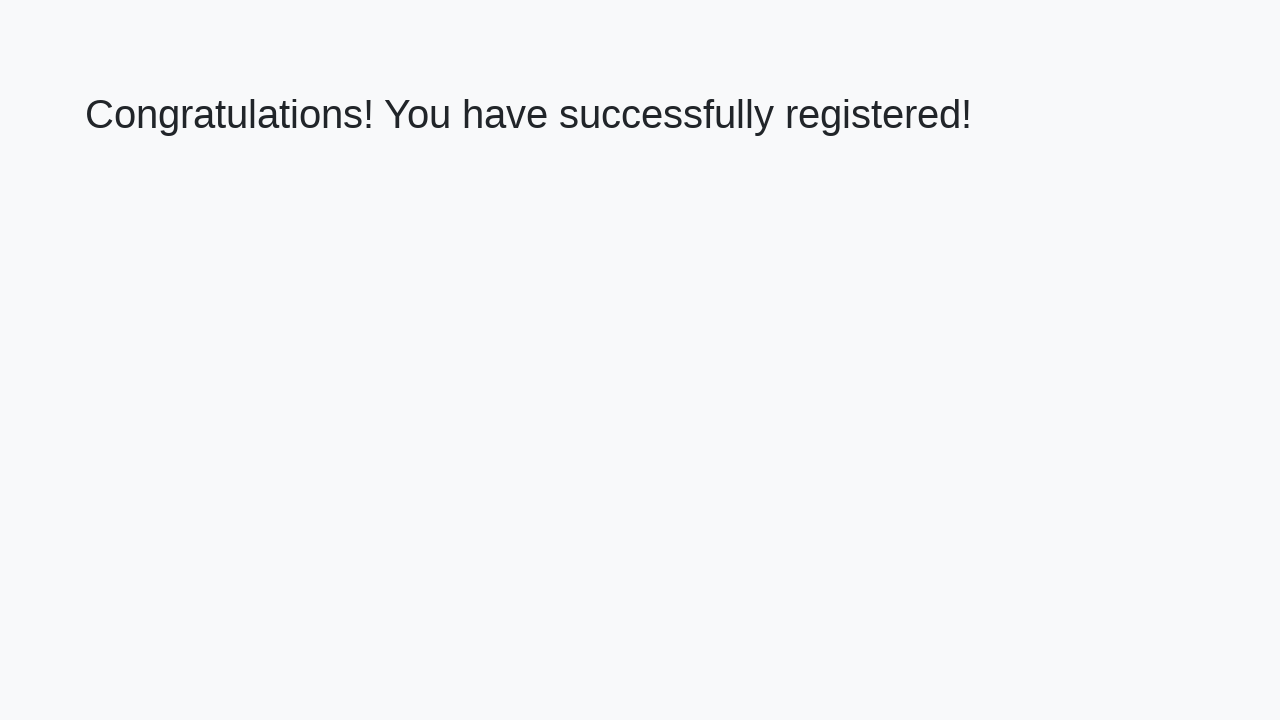

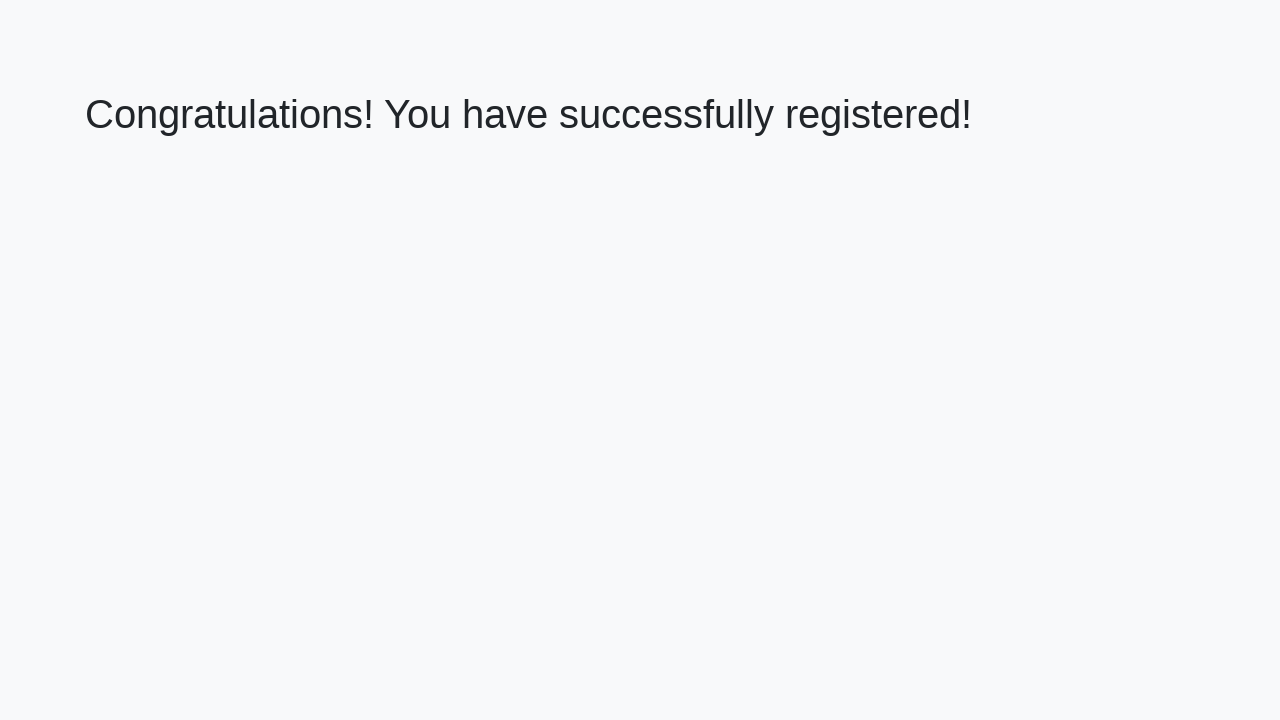